Tests various JavaScript alert interactions including accepting simple alerts, dismissing confirmation dialogs, and entering text into prompt alerts

Starting URL: https://the-internet.herokuapp.com/javascript_alerts

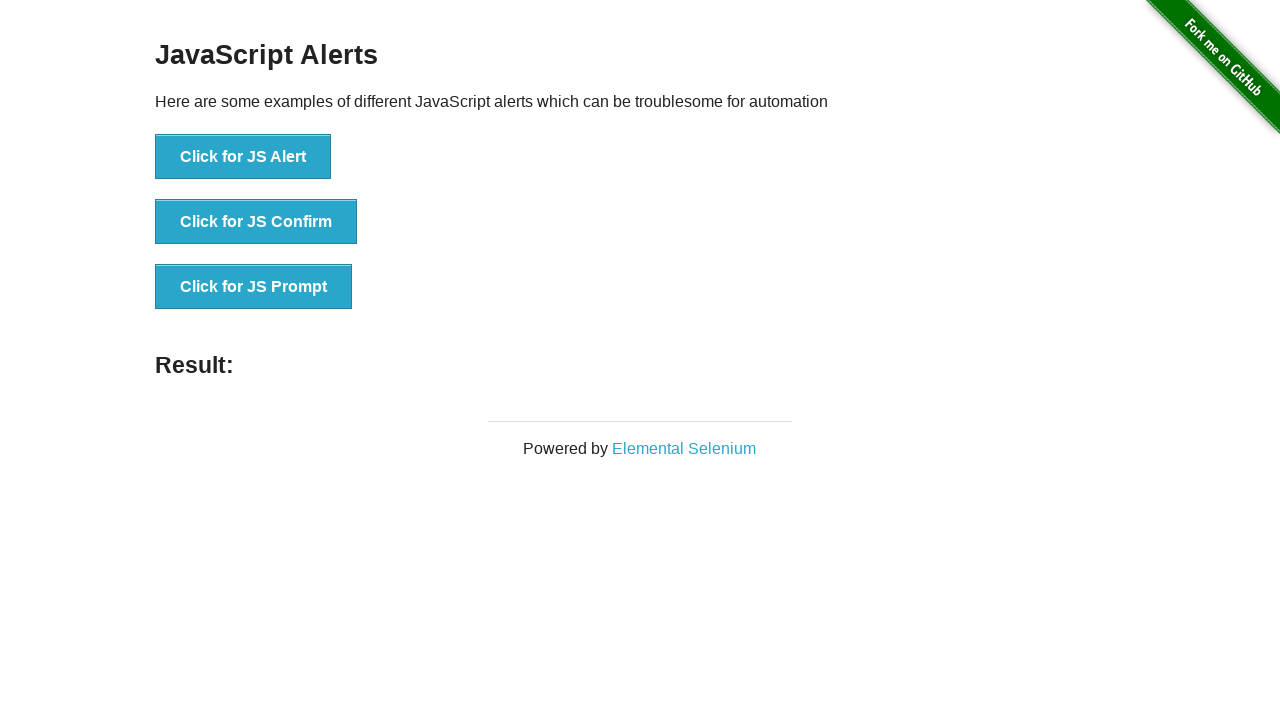

Clicked first alert button at (243, 157) on xpath=//*[@id="content"]/div/ul/li[1]/button
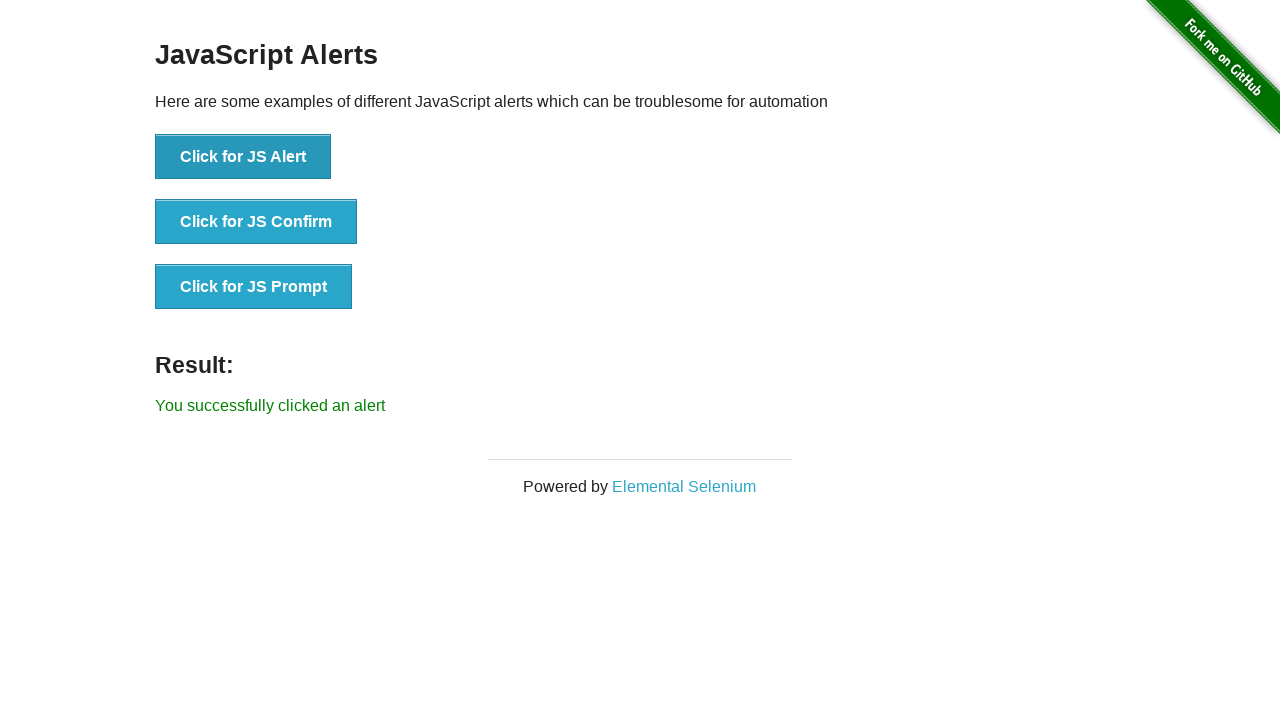

Accepted simple alert dialog
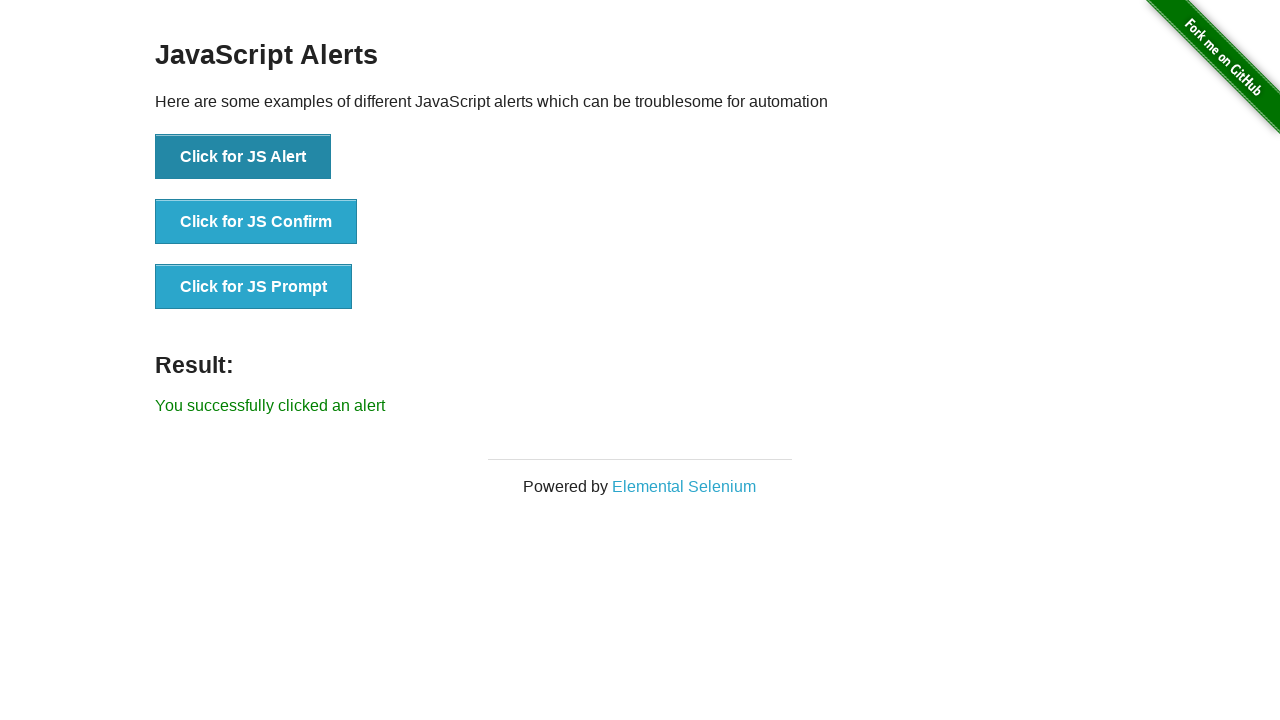

Clicked second alert (confirm) button at (256, 222) on xpath=//*[@id="content"]/div/ul/li[2]/button
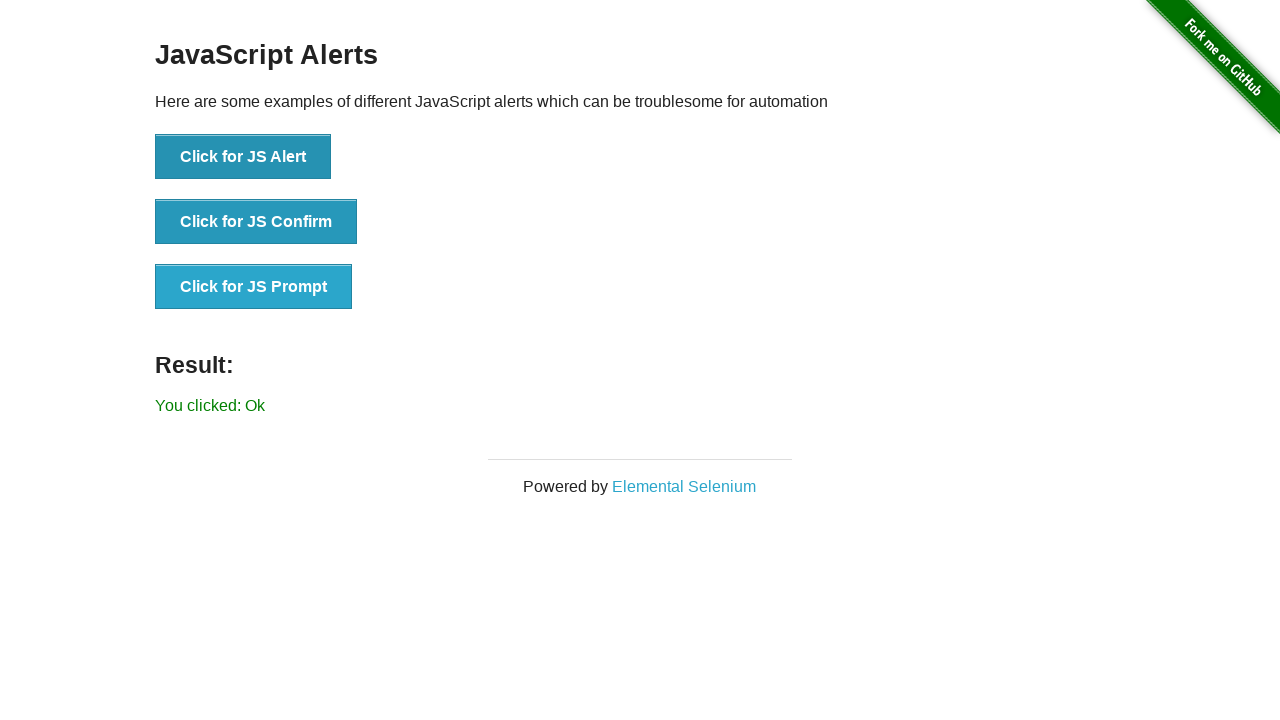

Accepted confirmation dialog
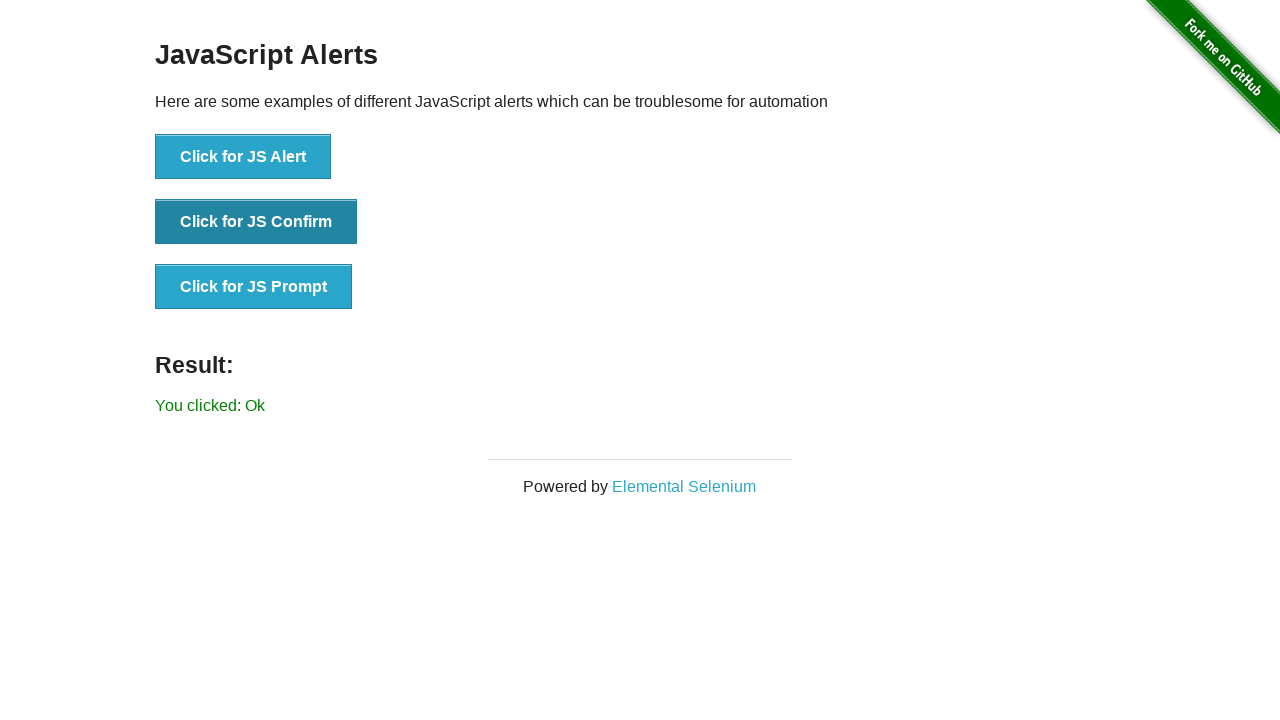

Clicked second alert (confirm) button again at (256, 222) on xpath=//*[@id="content"]/div/ul/li[2]/button
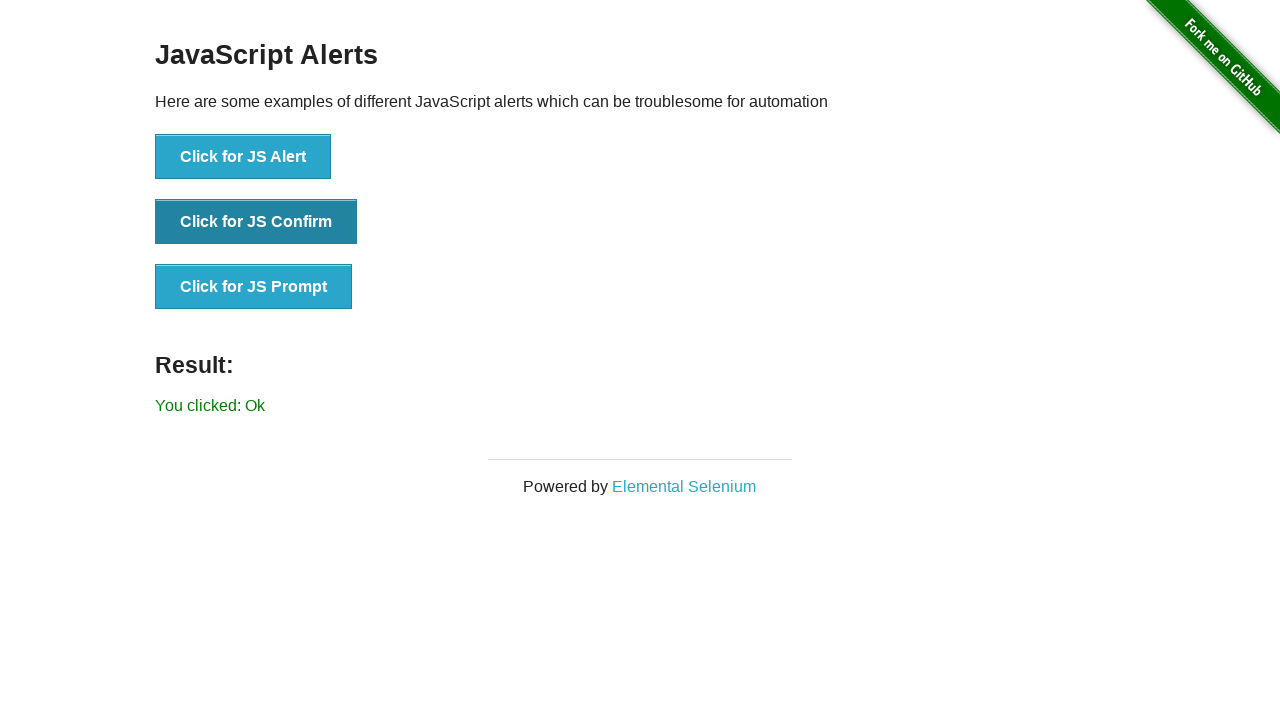

Dismissed confirmation dialog
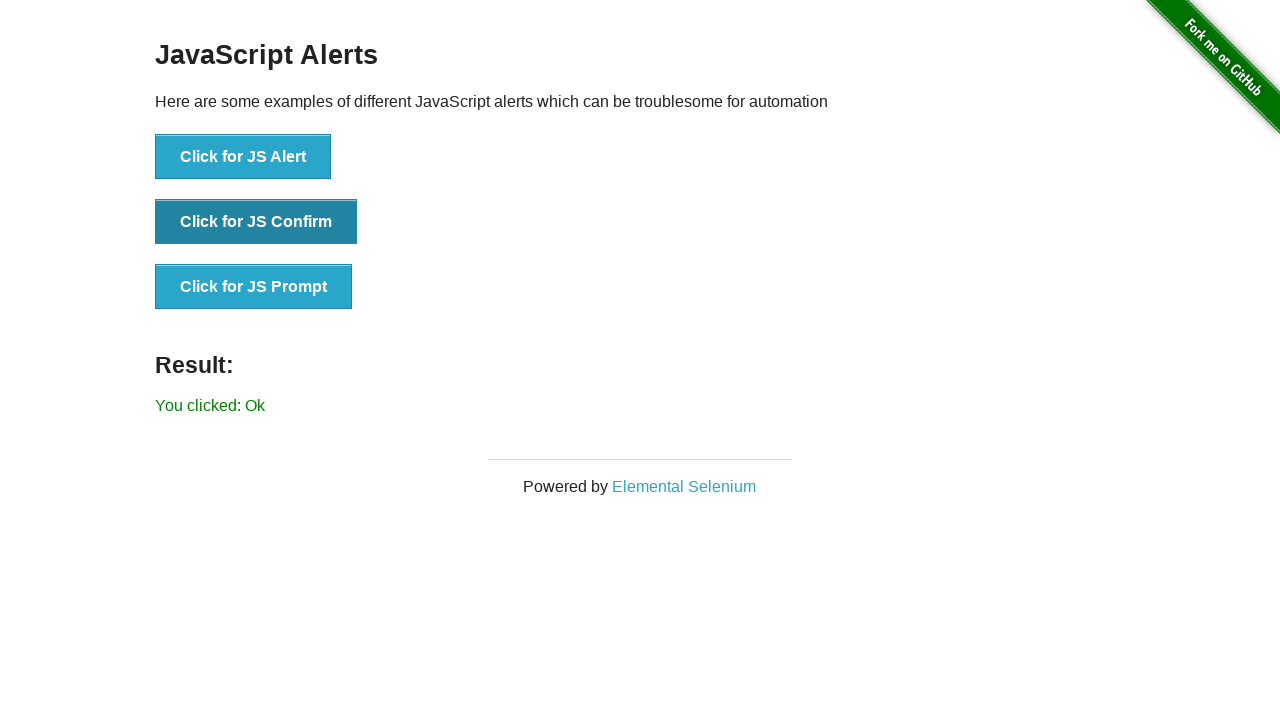

Clicked prompt button at (254, 287) on xpath=//*[@id="content"]/div/ul/li[3]/button
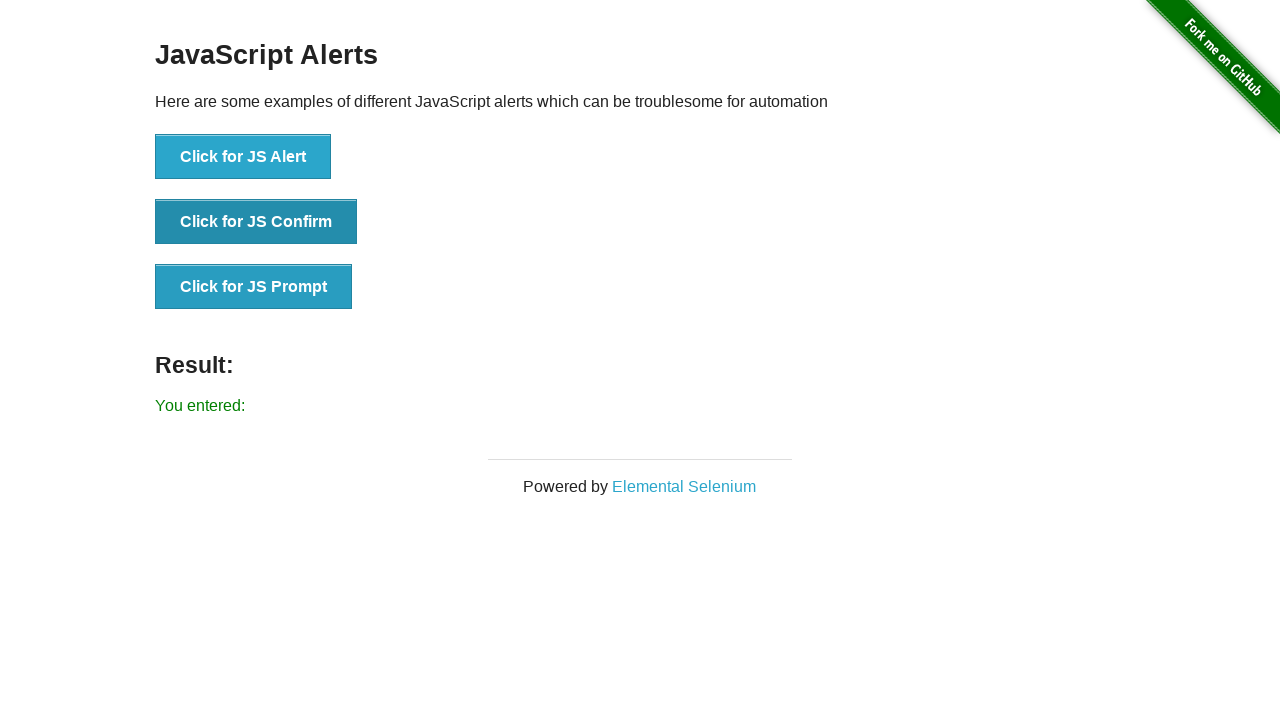

Entered '220' into prompt alert and accepted
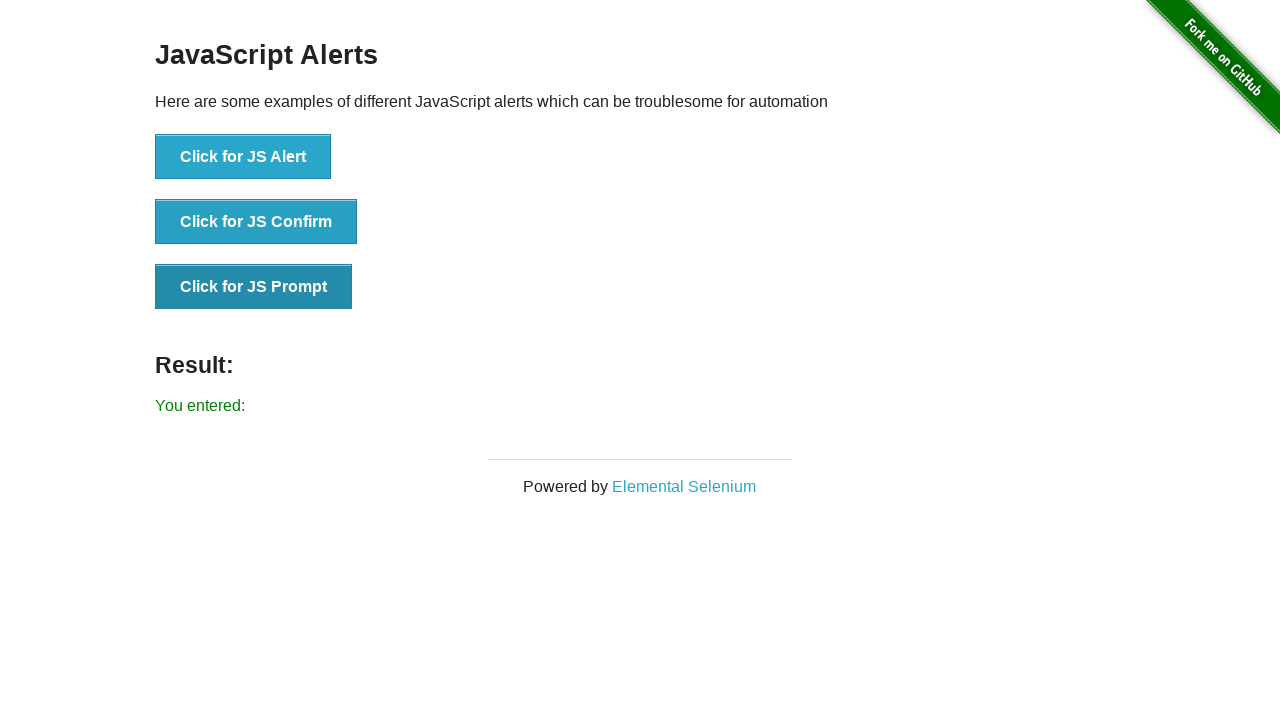

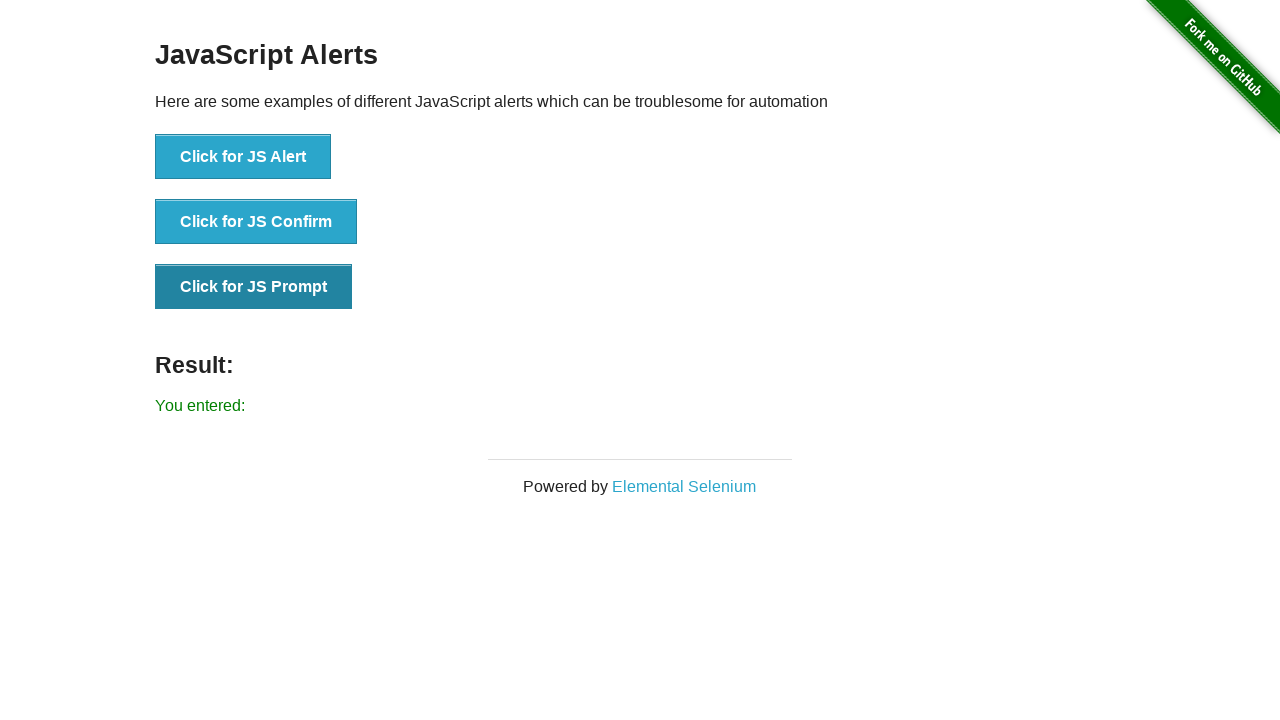